Tests window handling functionality by navigating to a page with multiple windows, opening a new window, switching between windows, and verifying content in both windows

Starting URL: https://the-internet.herokuapp.com/

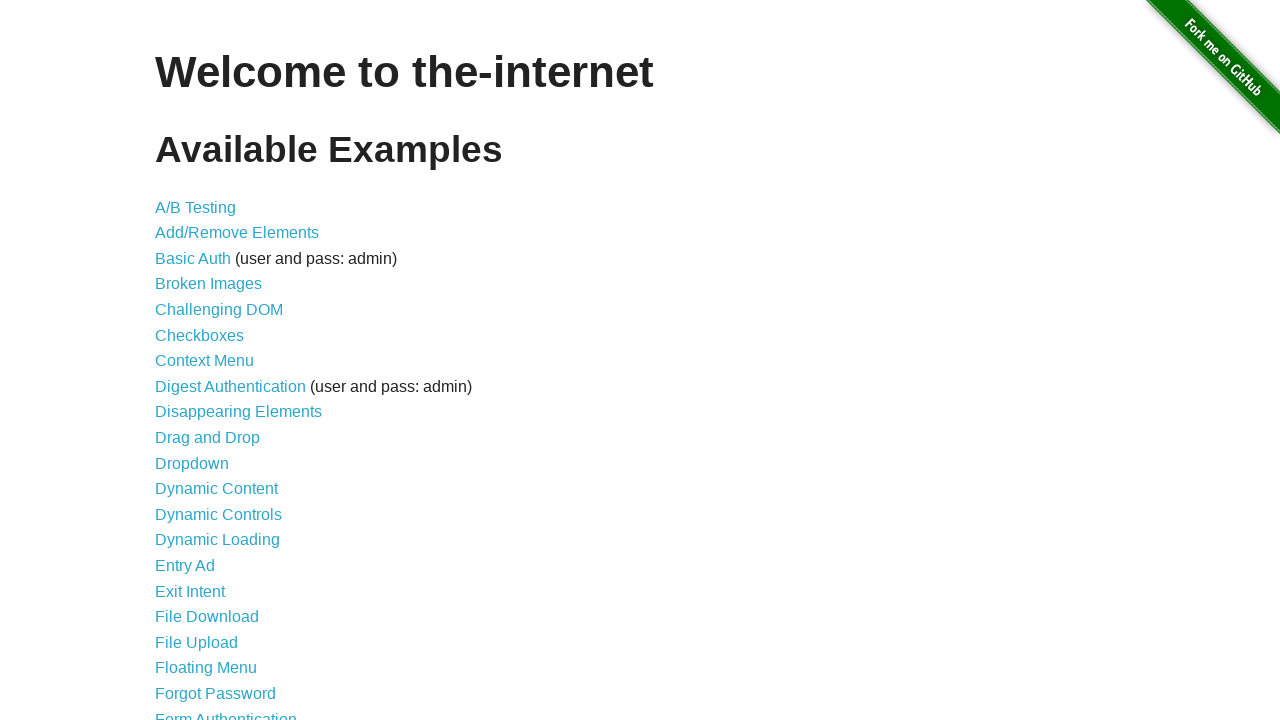

Scrolled Multiple Windows link into view
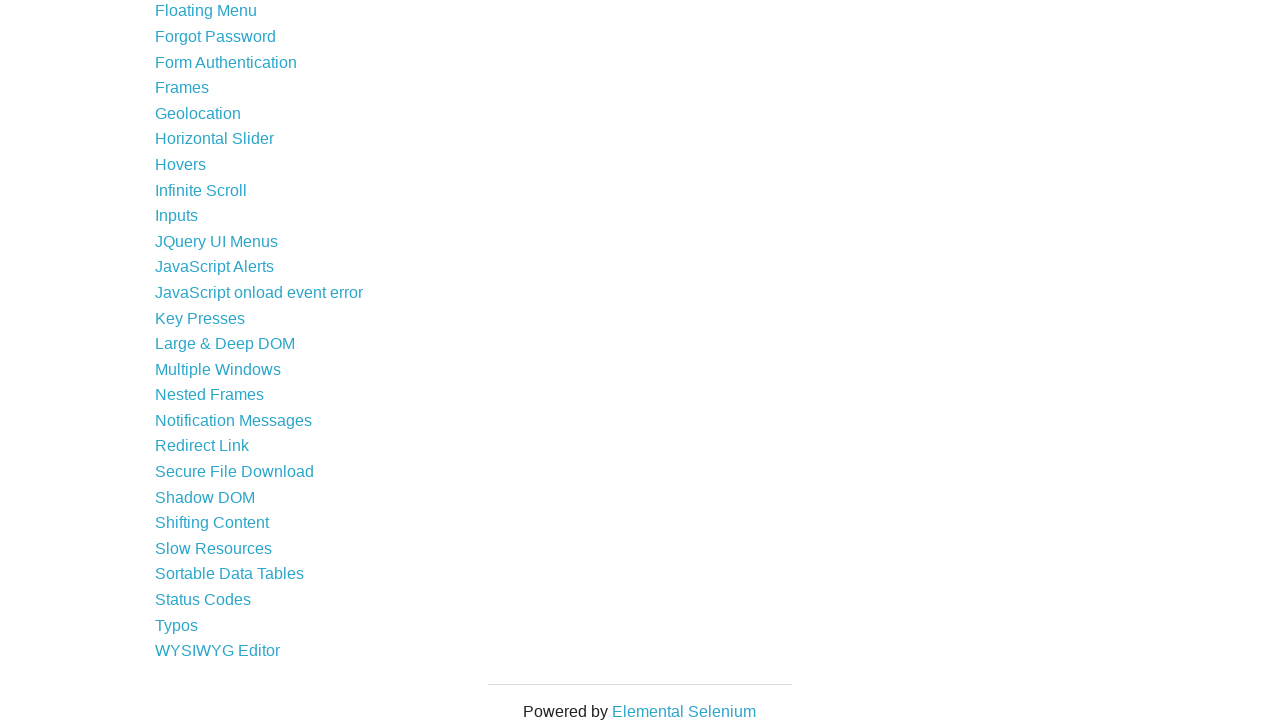

Clicked on Multiple Windows link at (218, 369) on xpath=//a[text()='Multiple Windows']
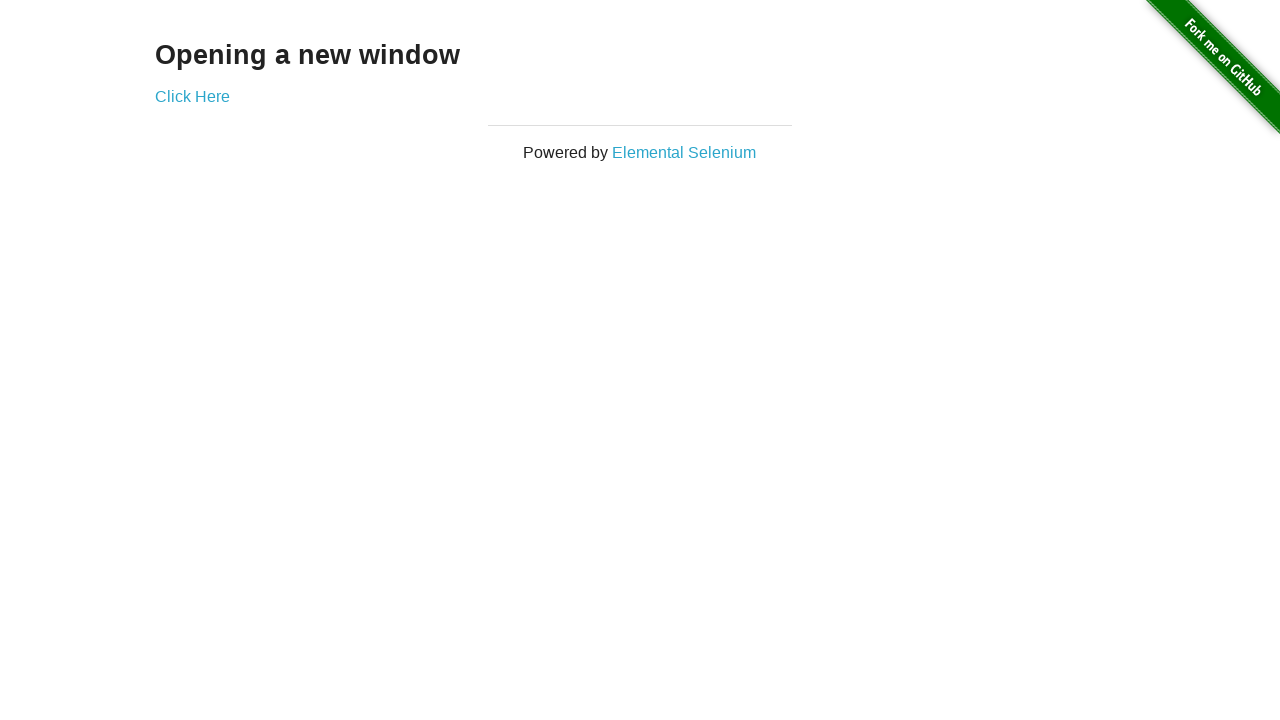

Clicked 'Click Here' link and new window opened at (192, 96) on xpath=//a[text()='Click Here']
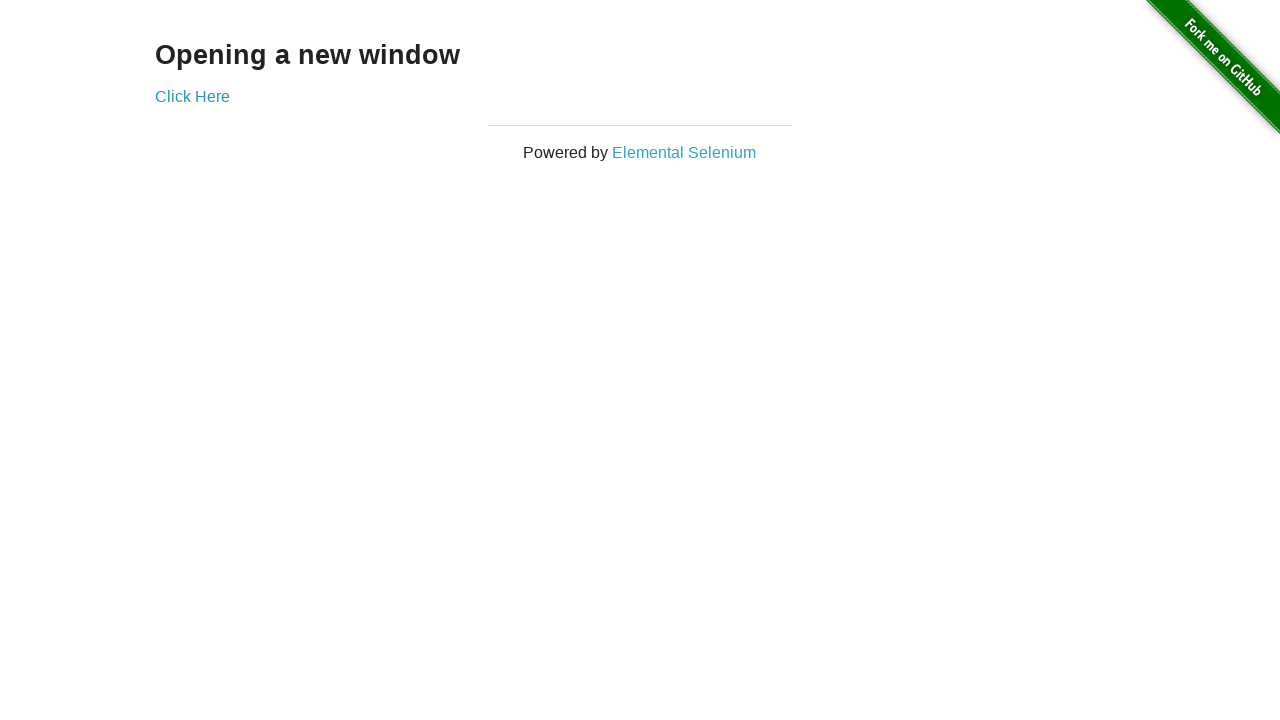

Captured new window/popup reference
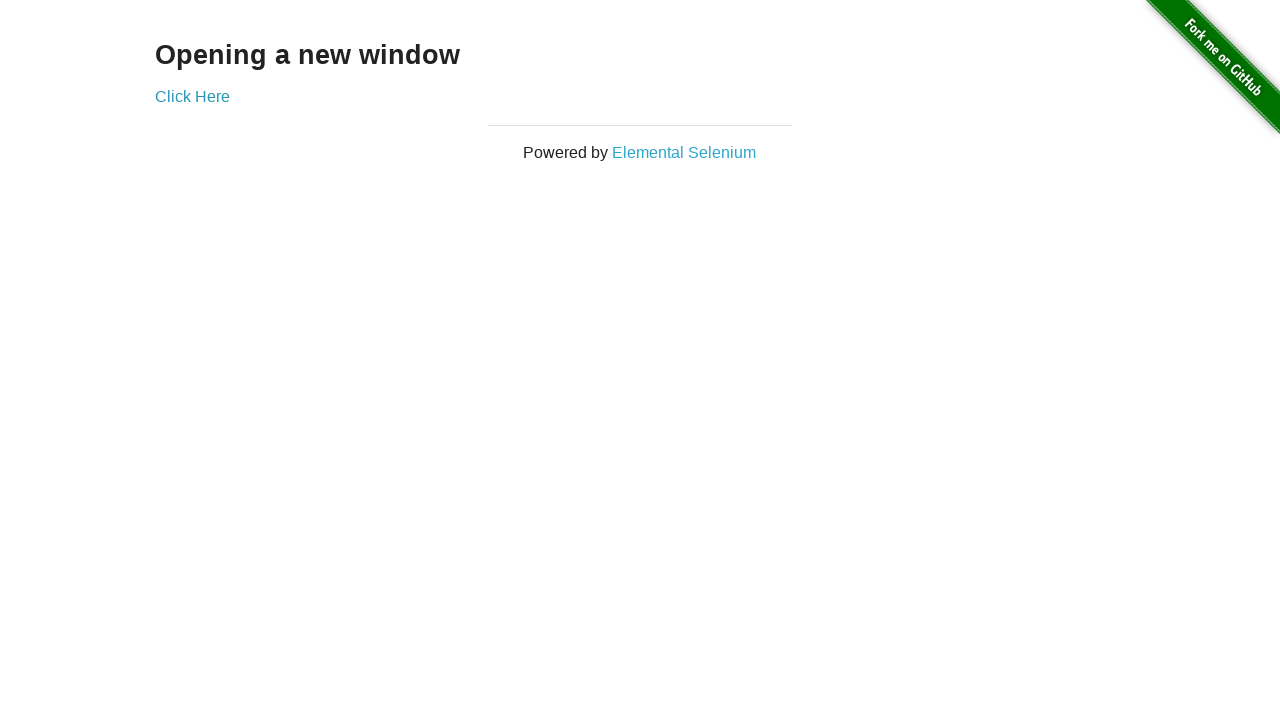

Retrieved text from new window: 'New Window'
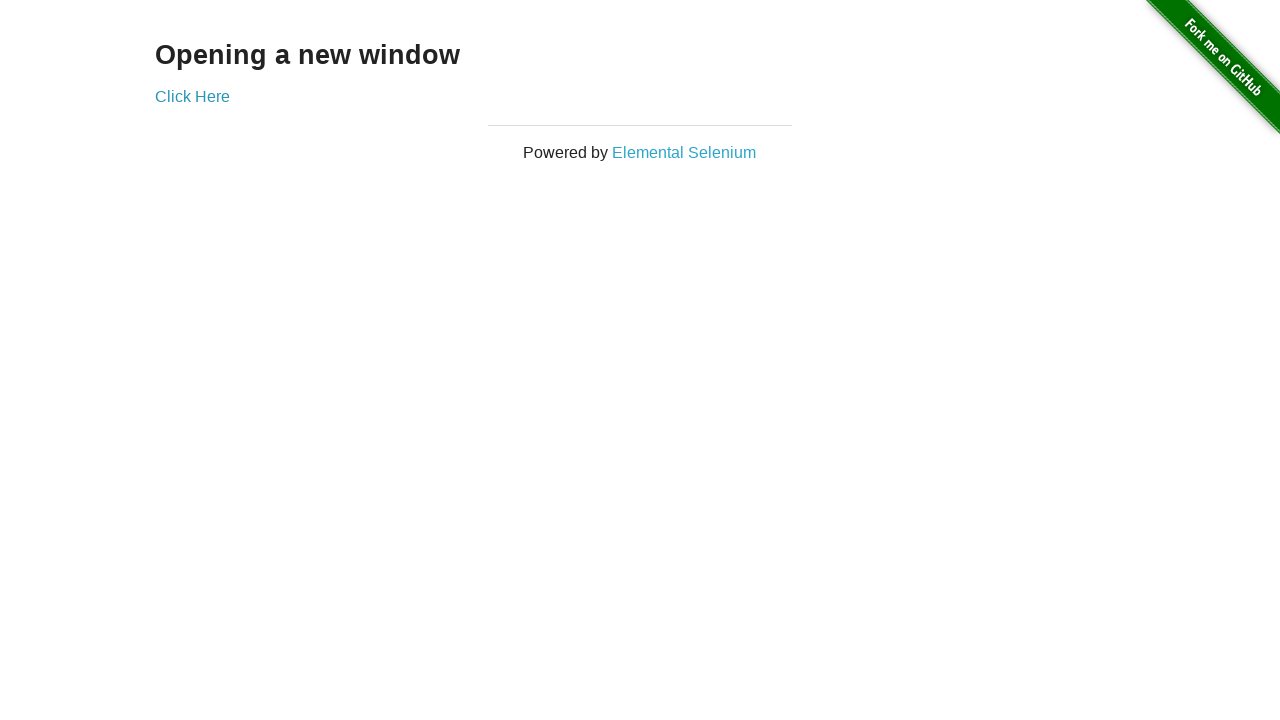

Retrieved text from parent window: 'Opening a new window'
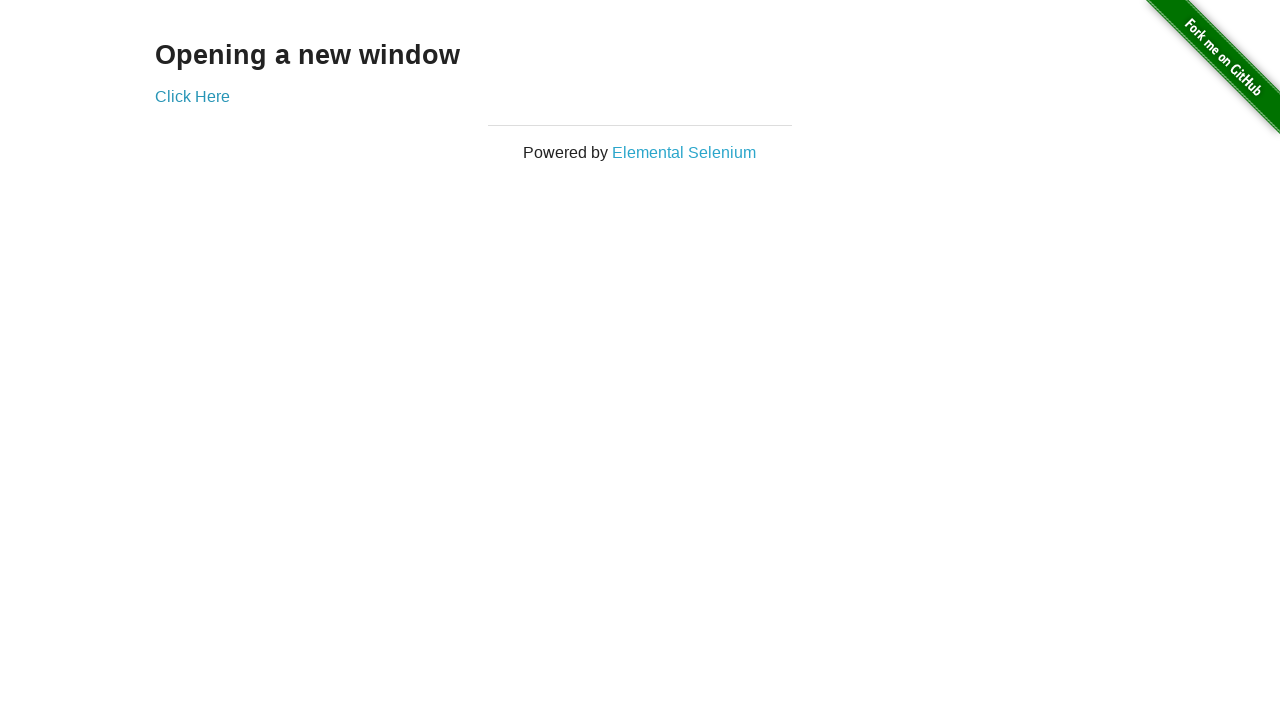

Closed the new window
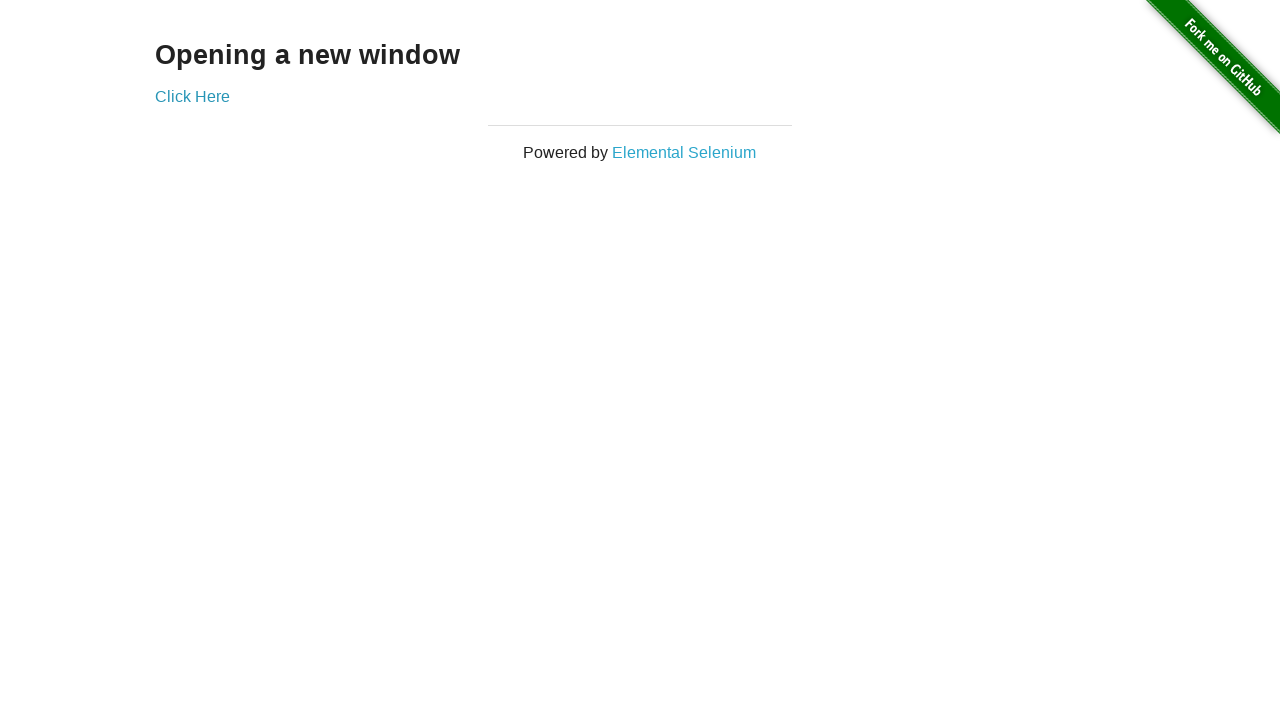

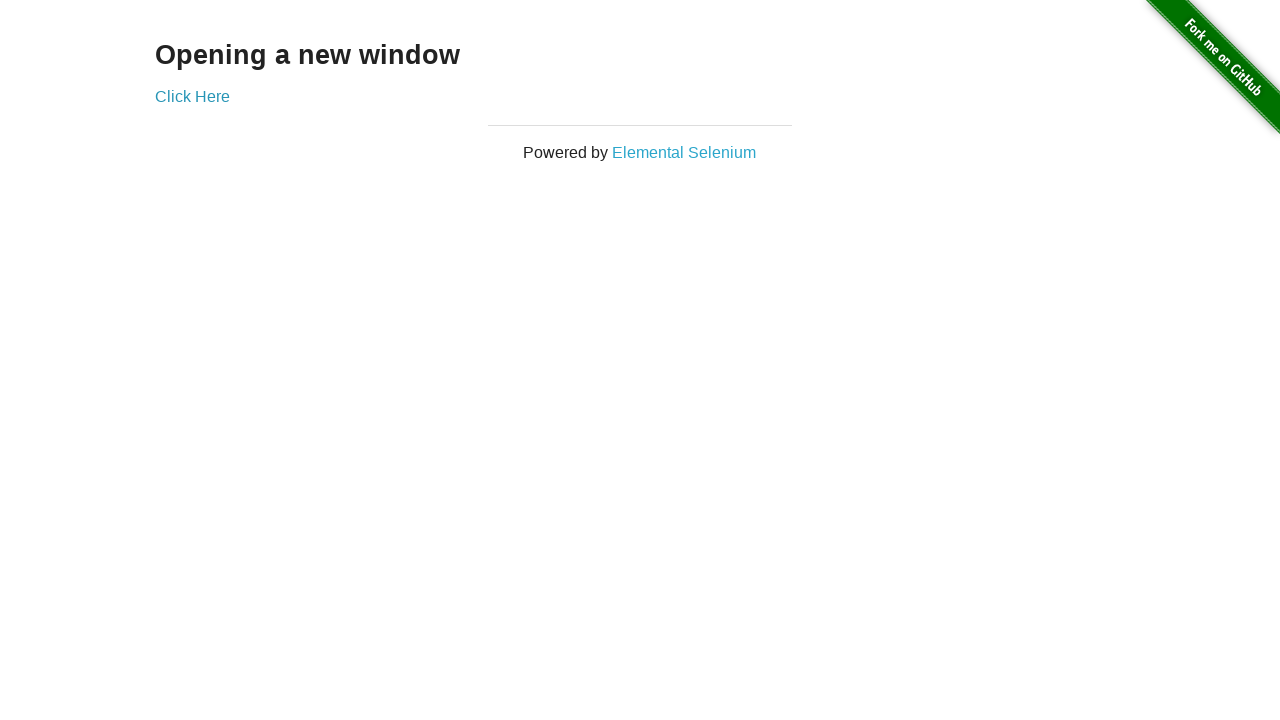